Tests starting the progress bar and verifying it updates to 50%

Starting URL: https://demoqa.com/elements

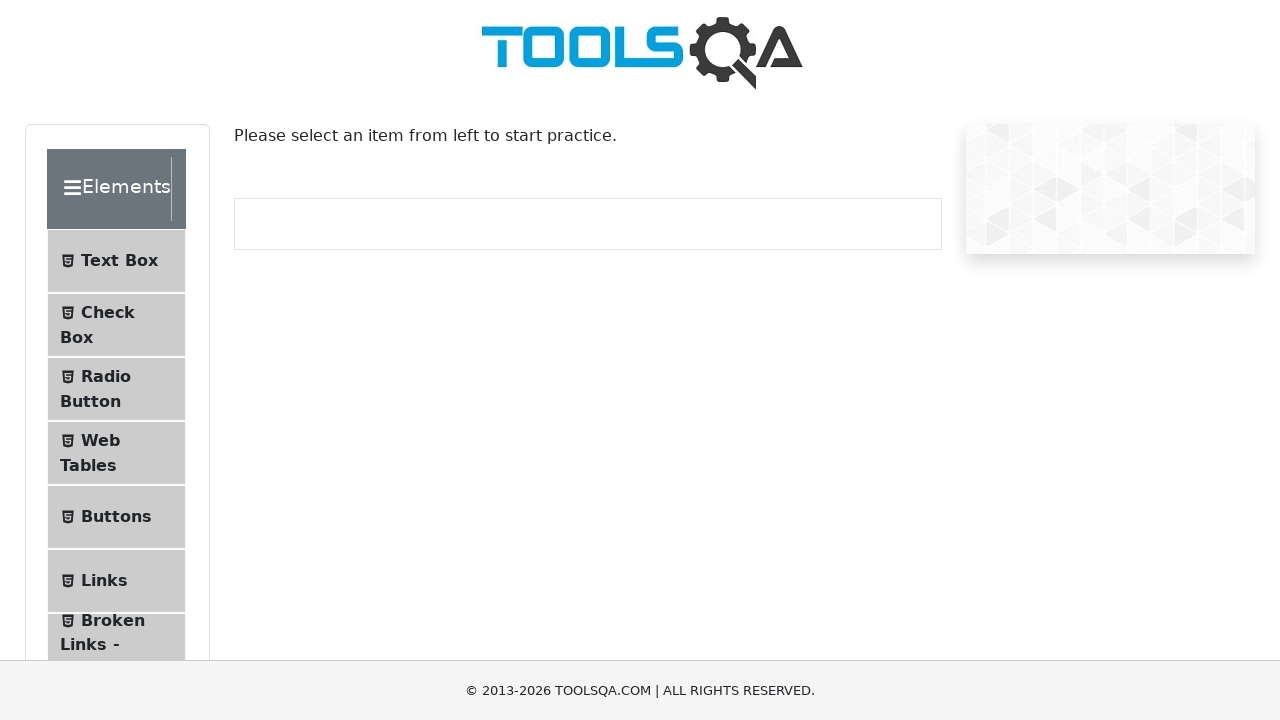

Clicked on Widgets section at (103, 387) on internal:text="Widgets"i
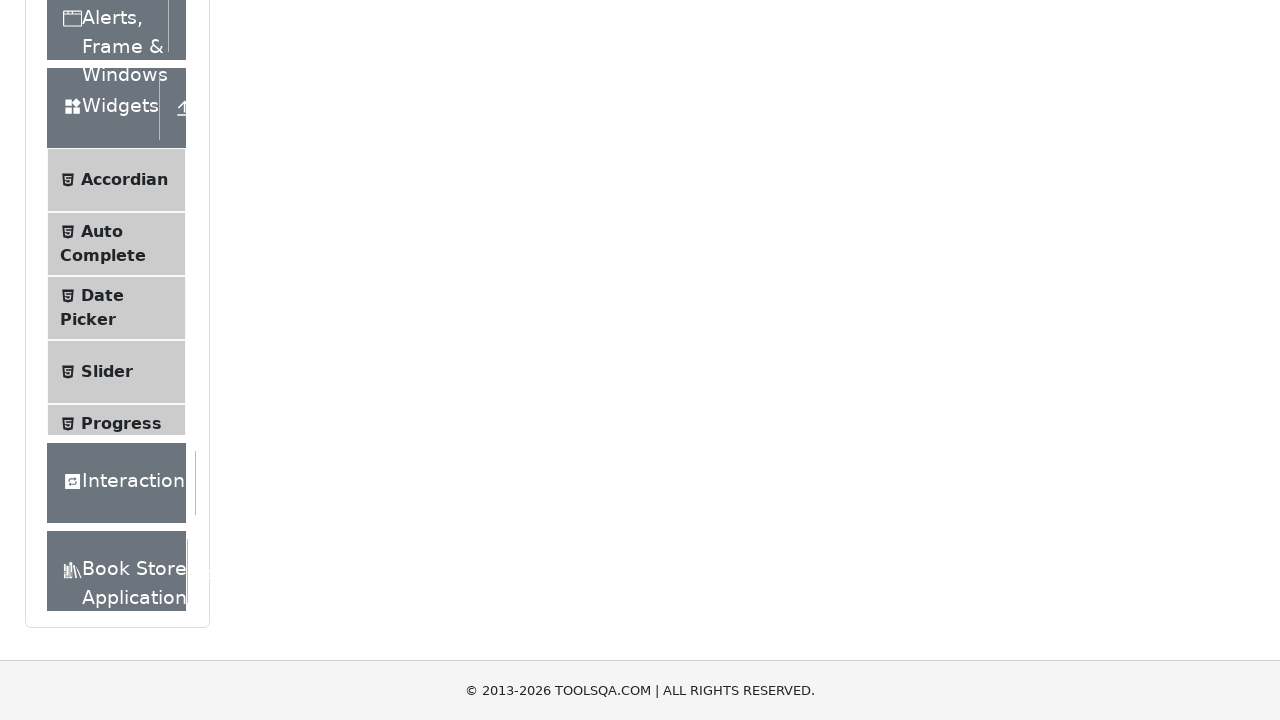

Clicked on Progress Bar option at (121, 126) on internal:text="Progress Bar"i
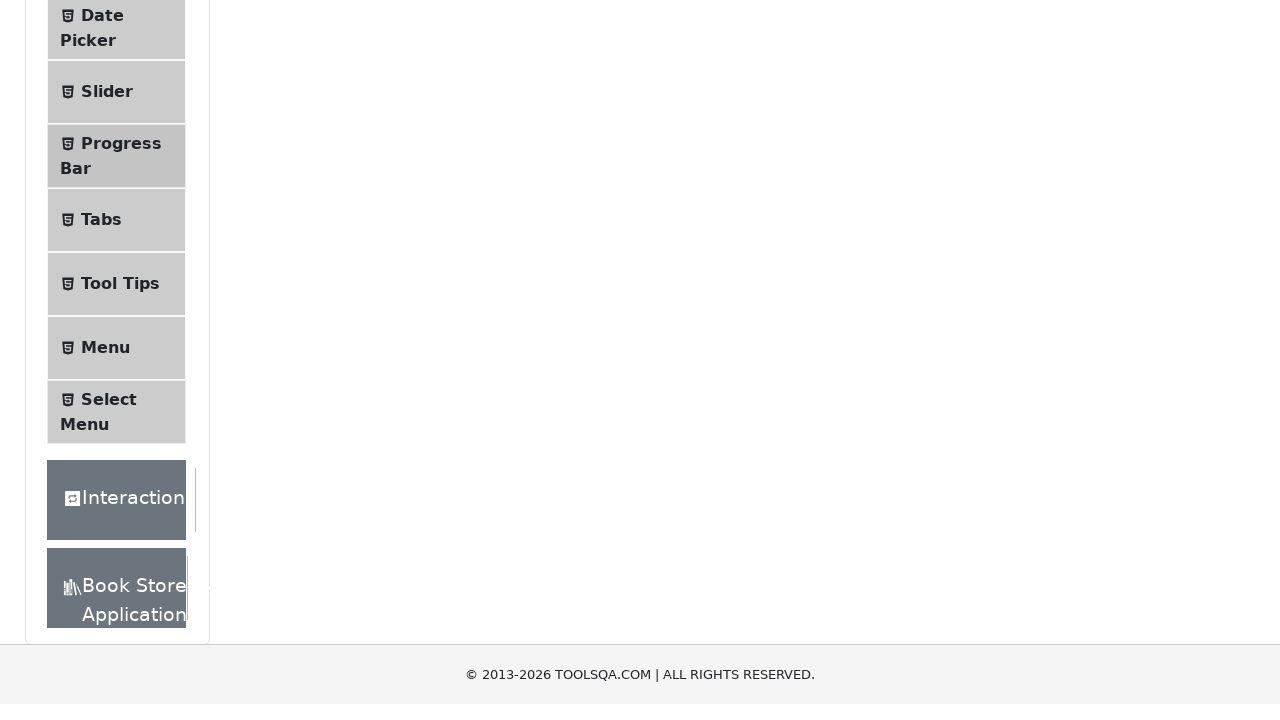

Clicked start button to begin progress bar at (266, 314) on #startStopButton
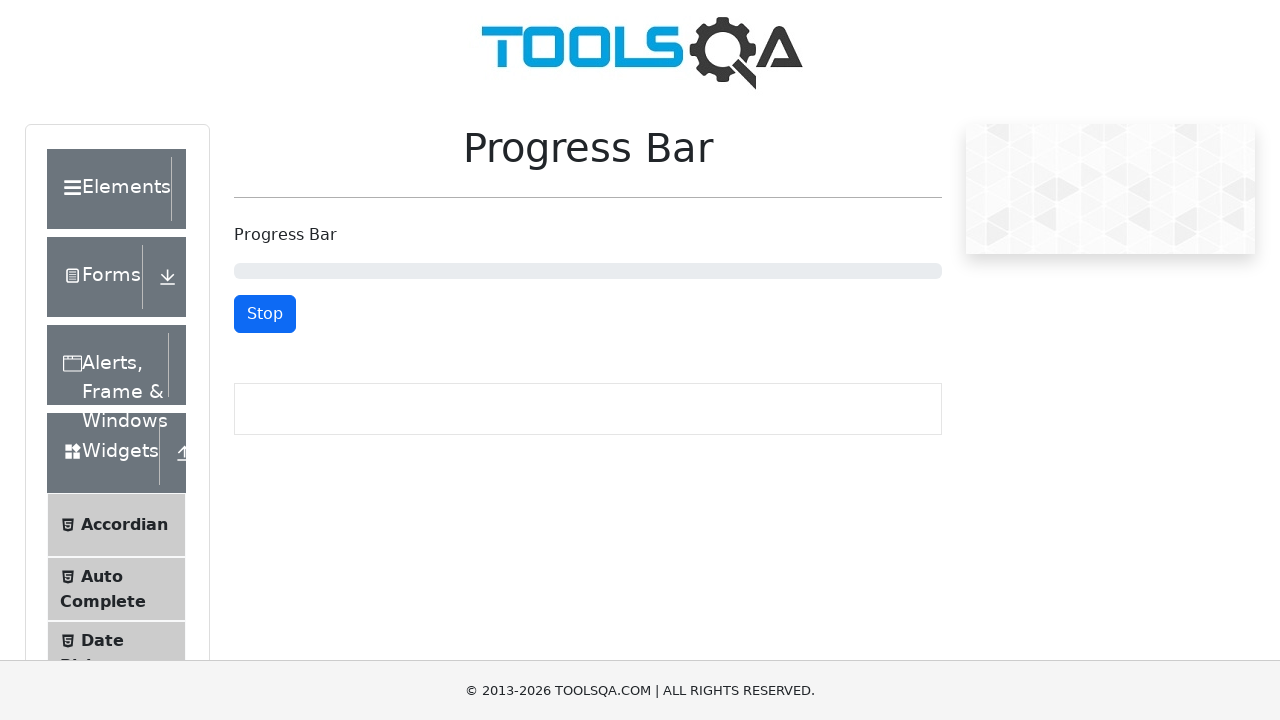

Progress bar reached 50% completion
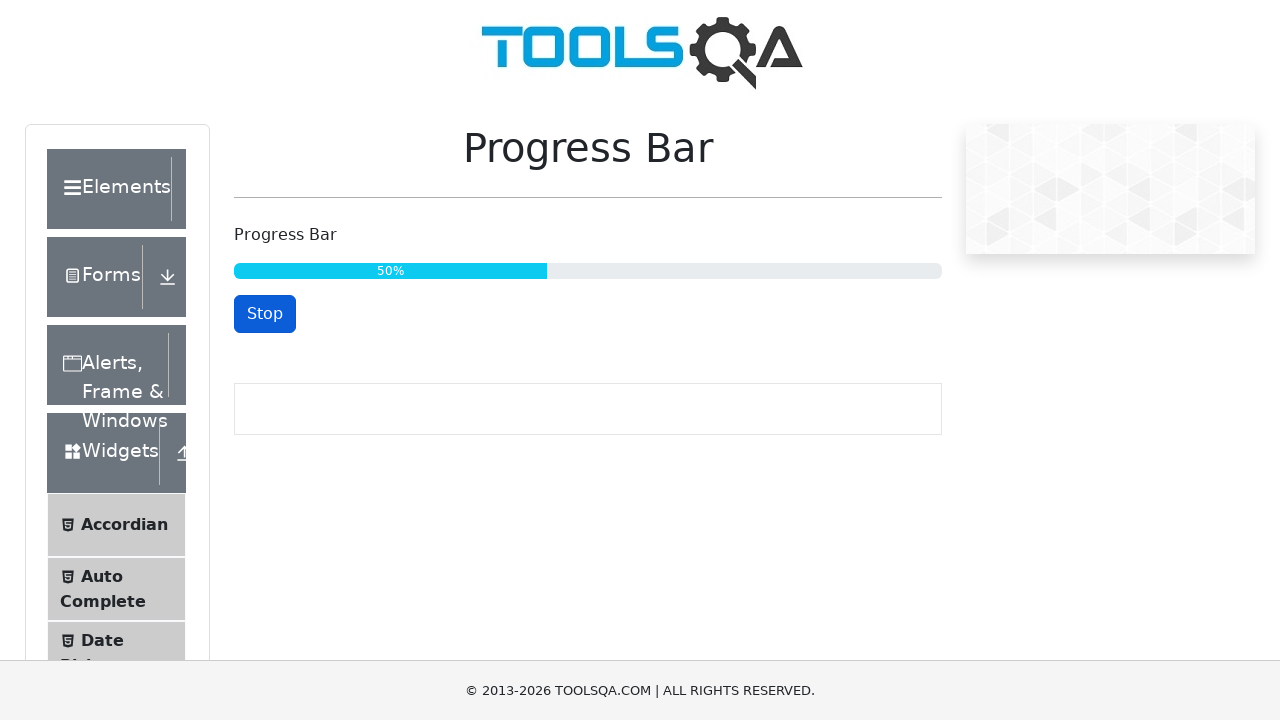

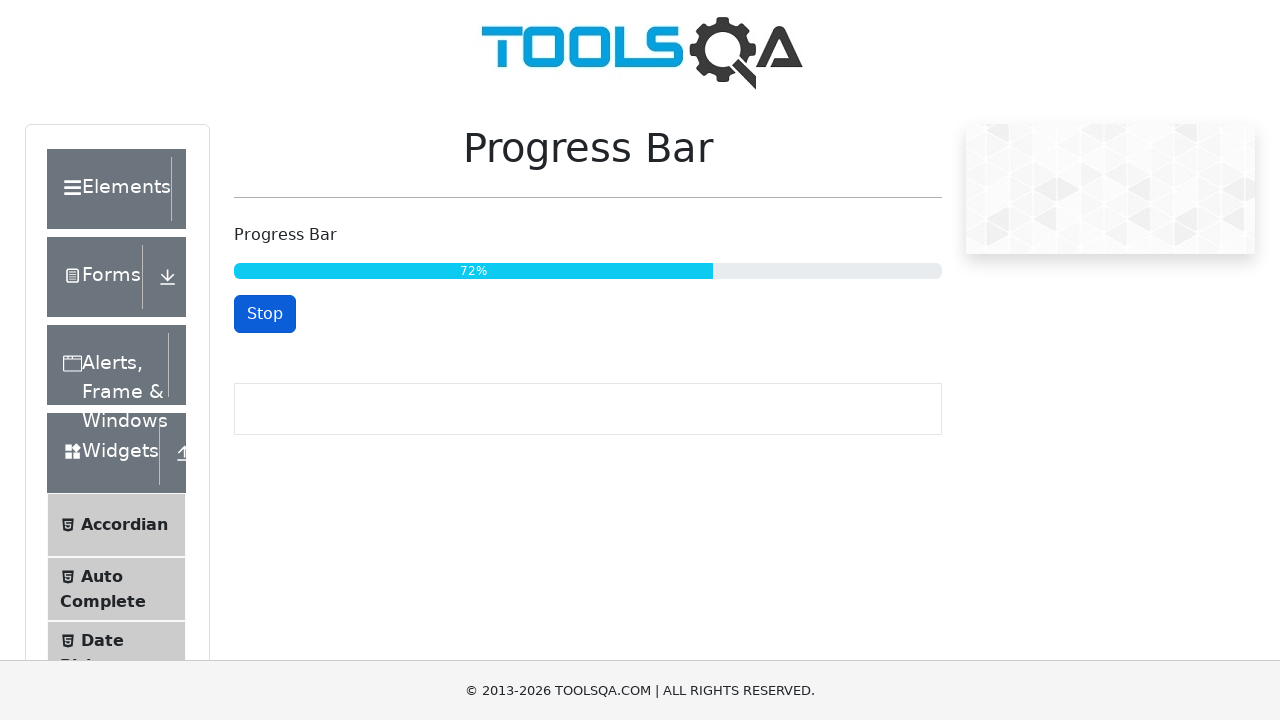